Tests that the text input field is cleared after adding a todo item

Starting URL: https://demo.playwright.dev/todomvc

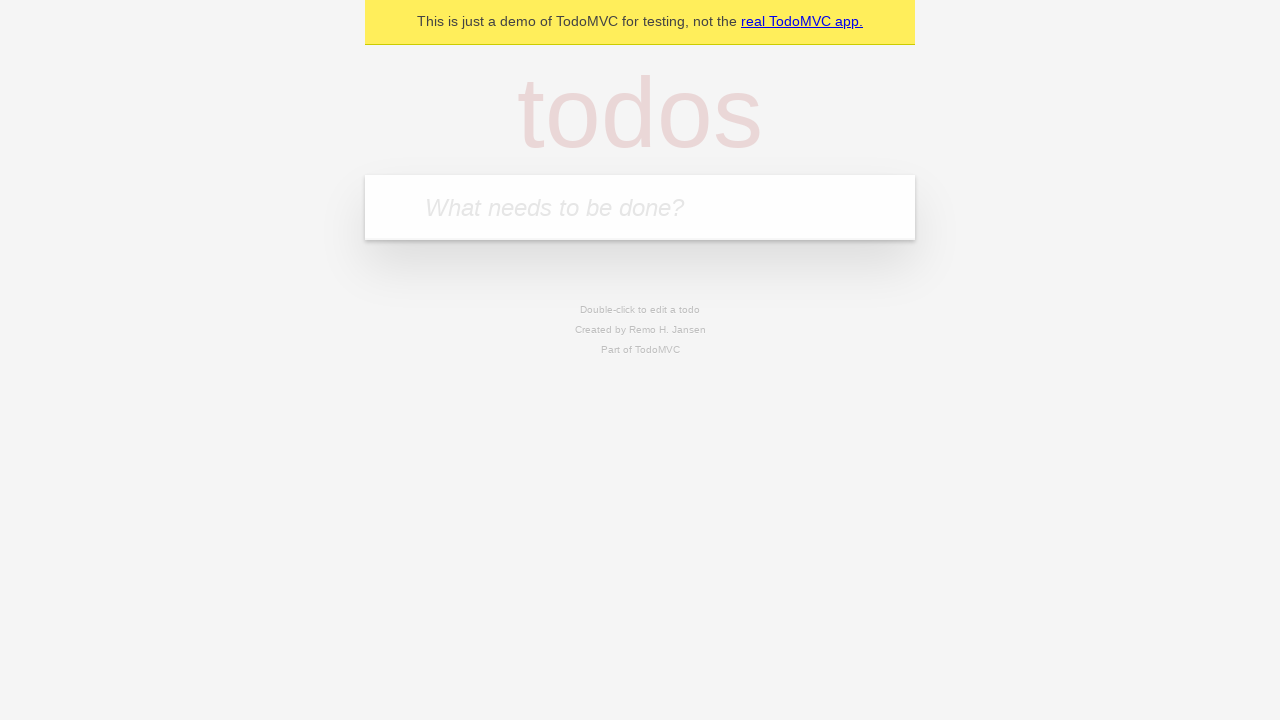

Located the todo input field with placeholder 'What needs to be done?'
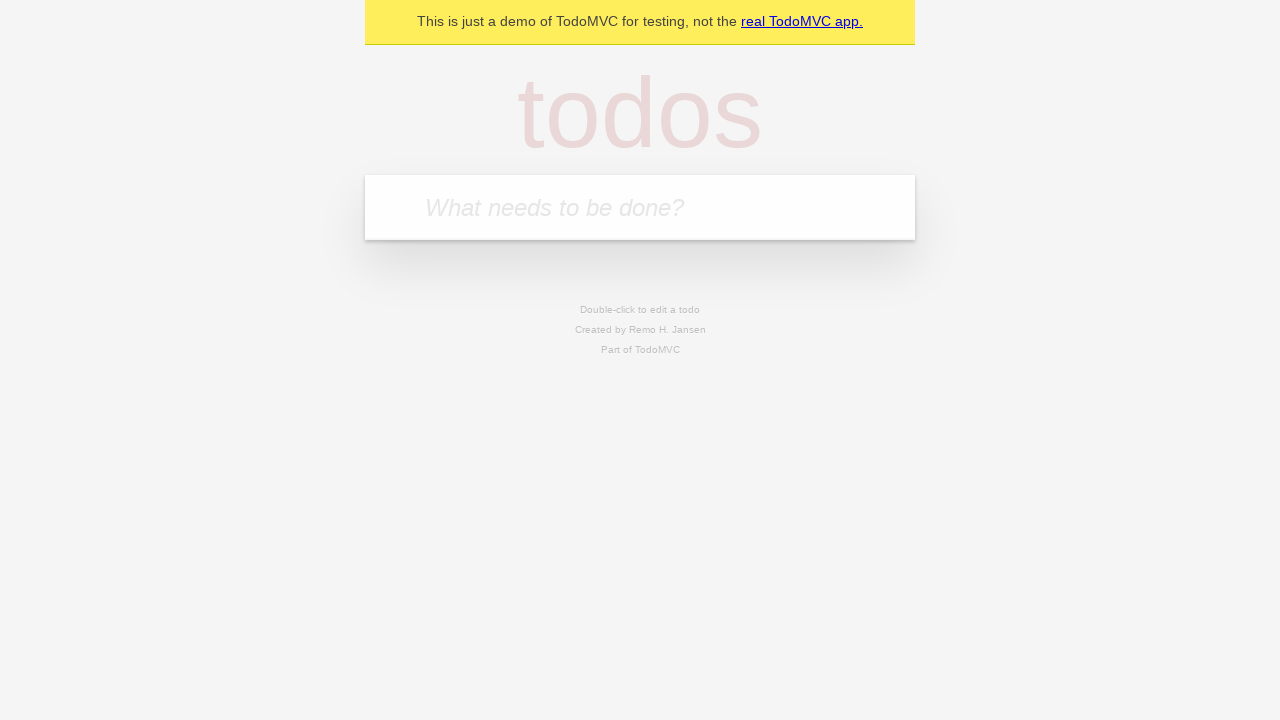

Filled todo input field with 'buy some cheese' on internal:attr=[placeholder="What needs to be done?"i]
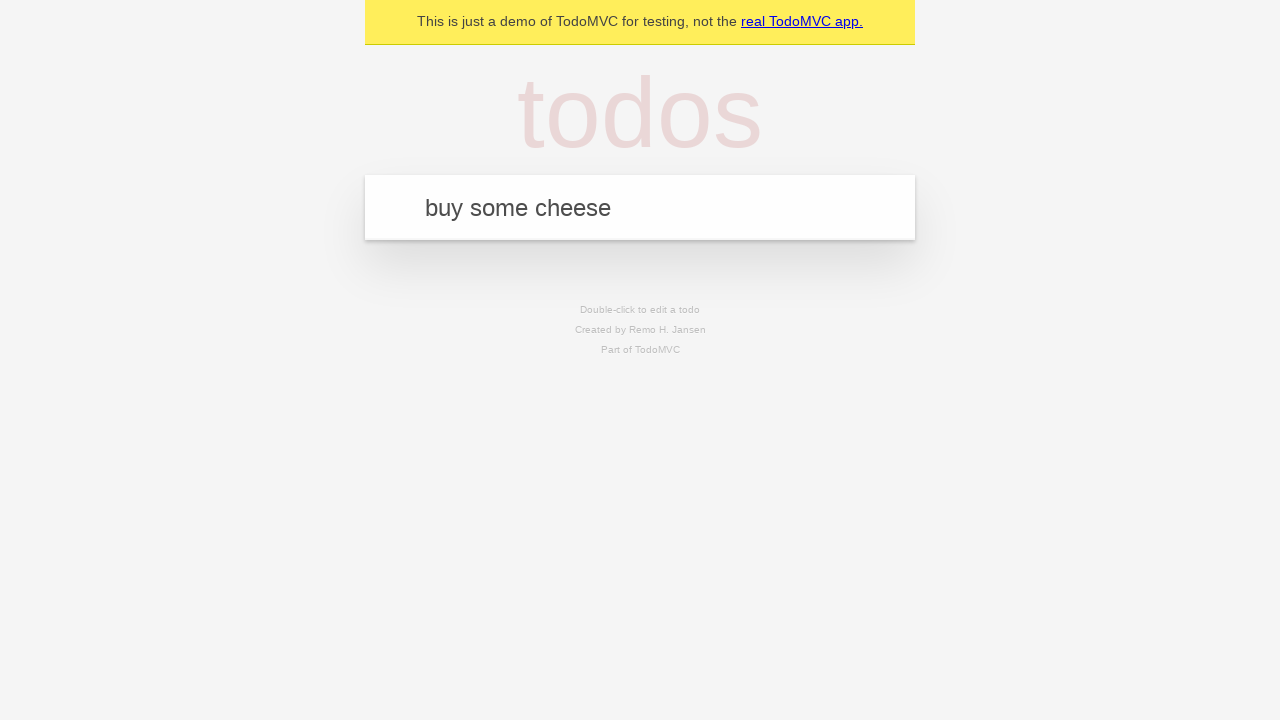

Pressed Enter to submit the todo item on internal:attr=[placeholder="What needs to be done?"i]
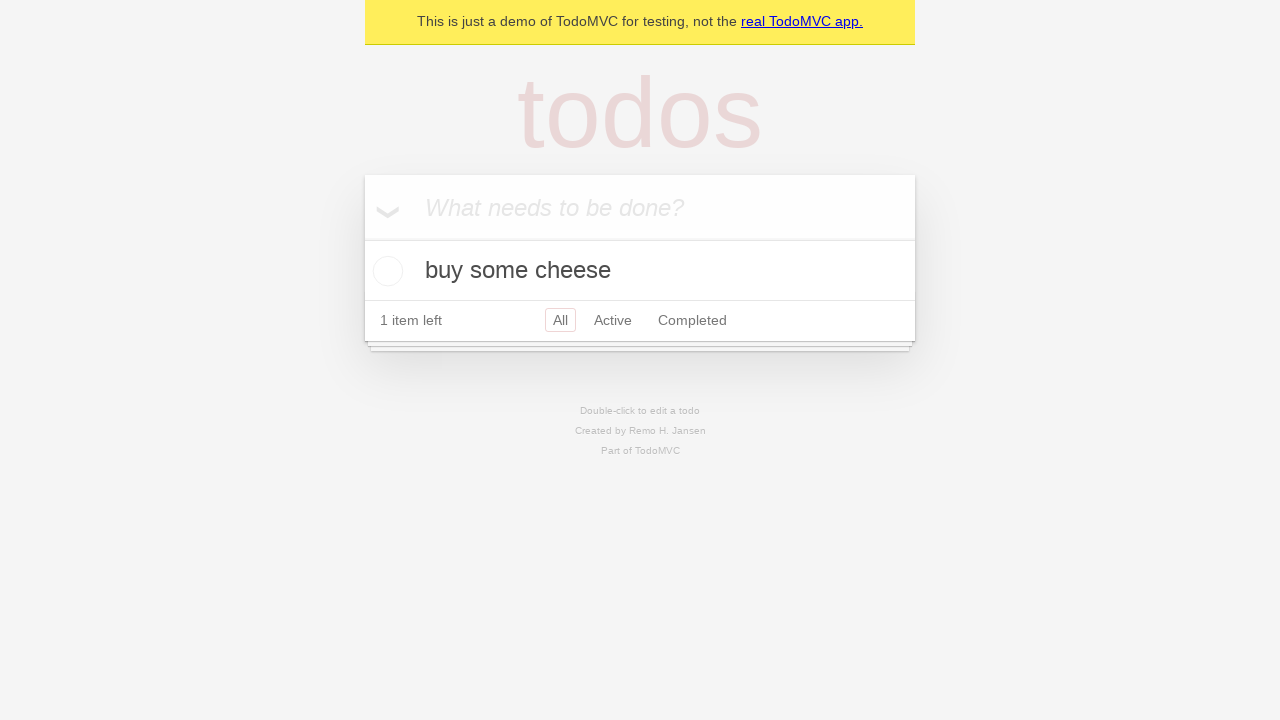

Waited for todo item to be added to localStorage
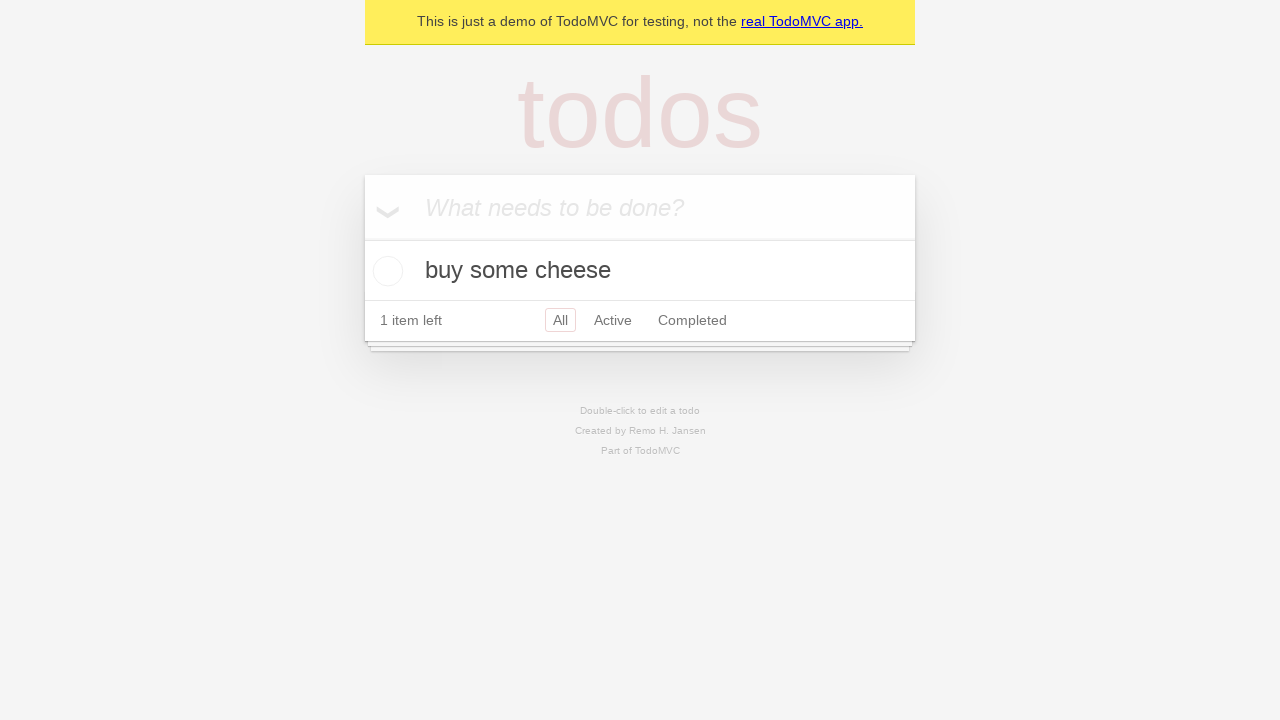

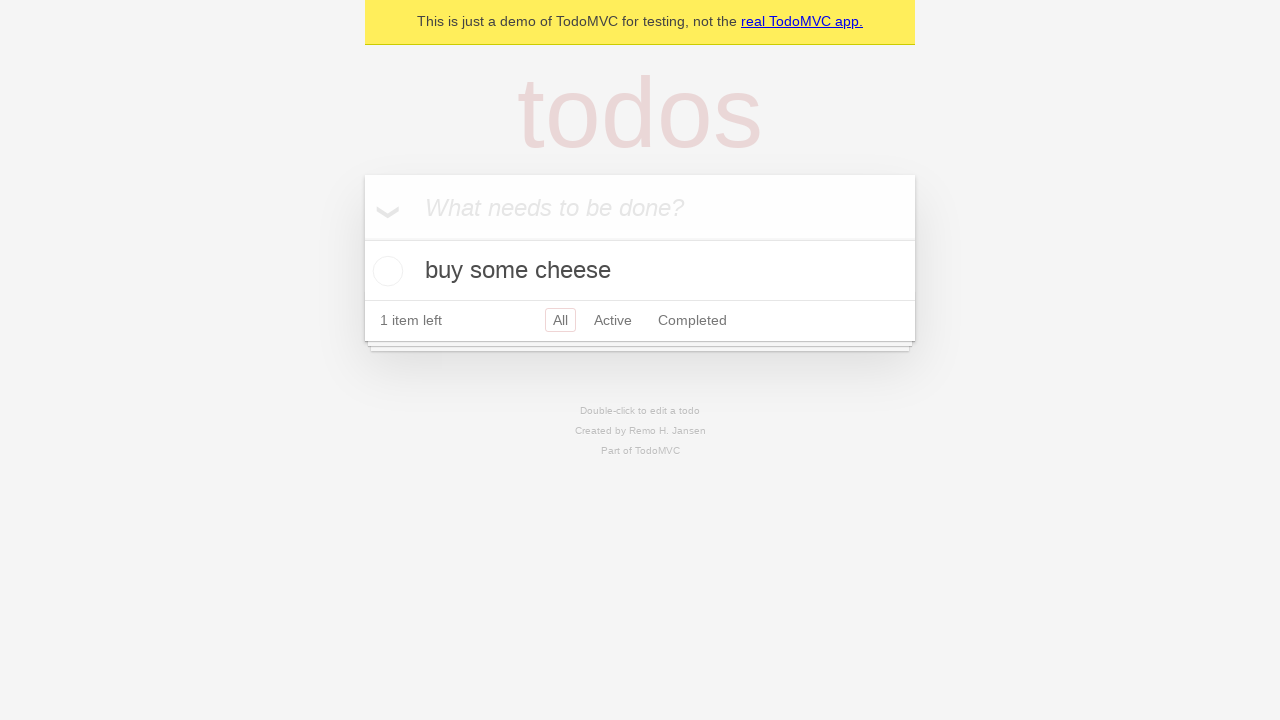